Tests navigating through all filter options (All, Active, Completed)

Starting URL: https://demo.playwright.dev/todomvc

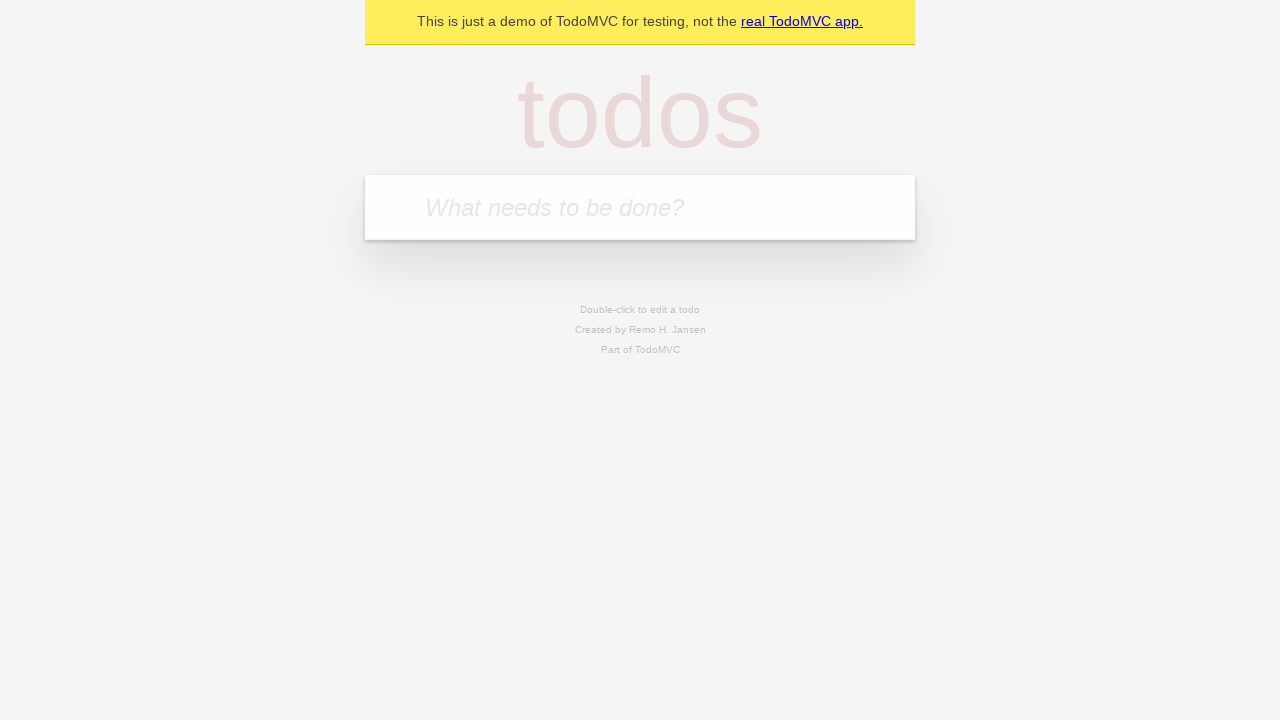

Filled todo input with 'buy some cheese' on internal:attr=[placeholder="What needs to be done?"i]
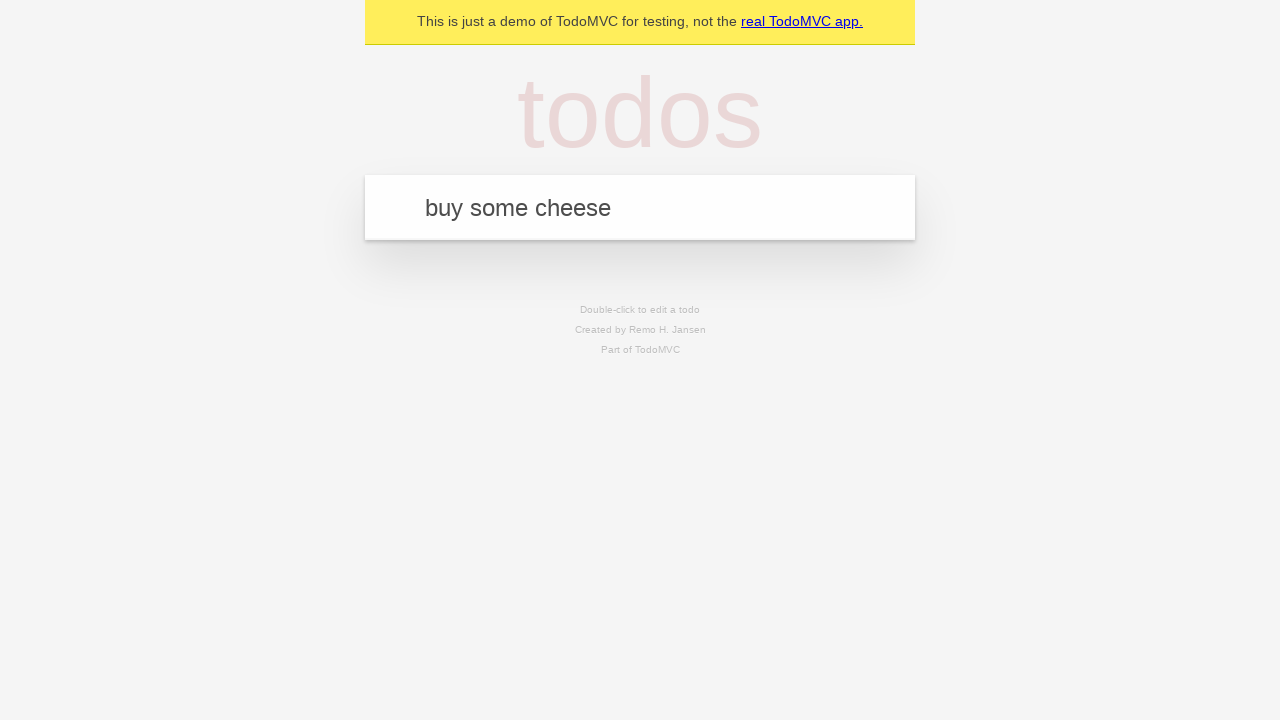

Pressed Enter to create todo 'buy some cheese' on internal:attr=[placeholder="What needs to be done?"i]
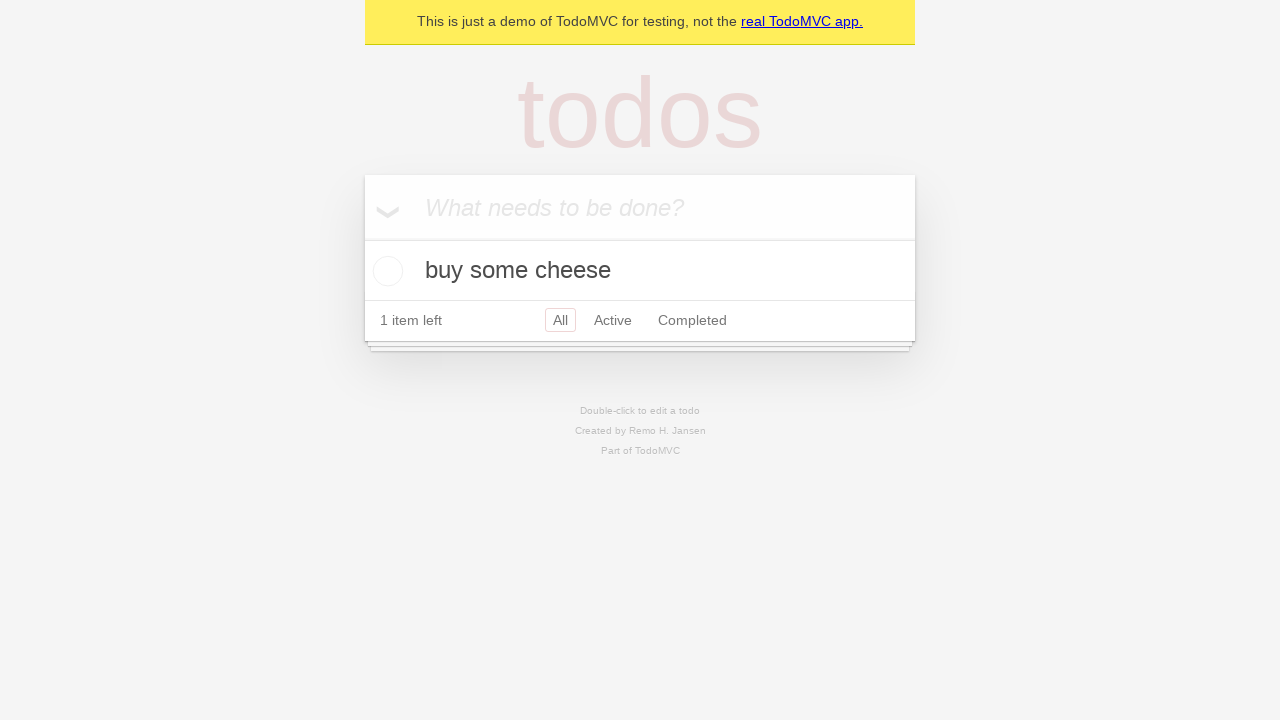

Filled todo input with 'feed the cat' on internal:attr=[placeholder="What needs to be done?"i]
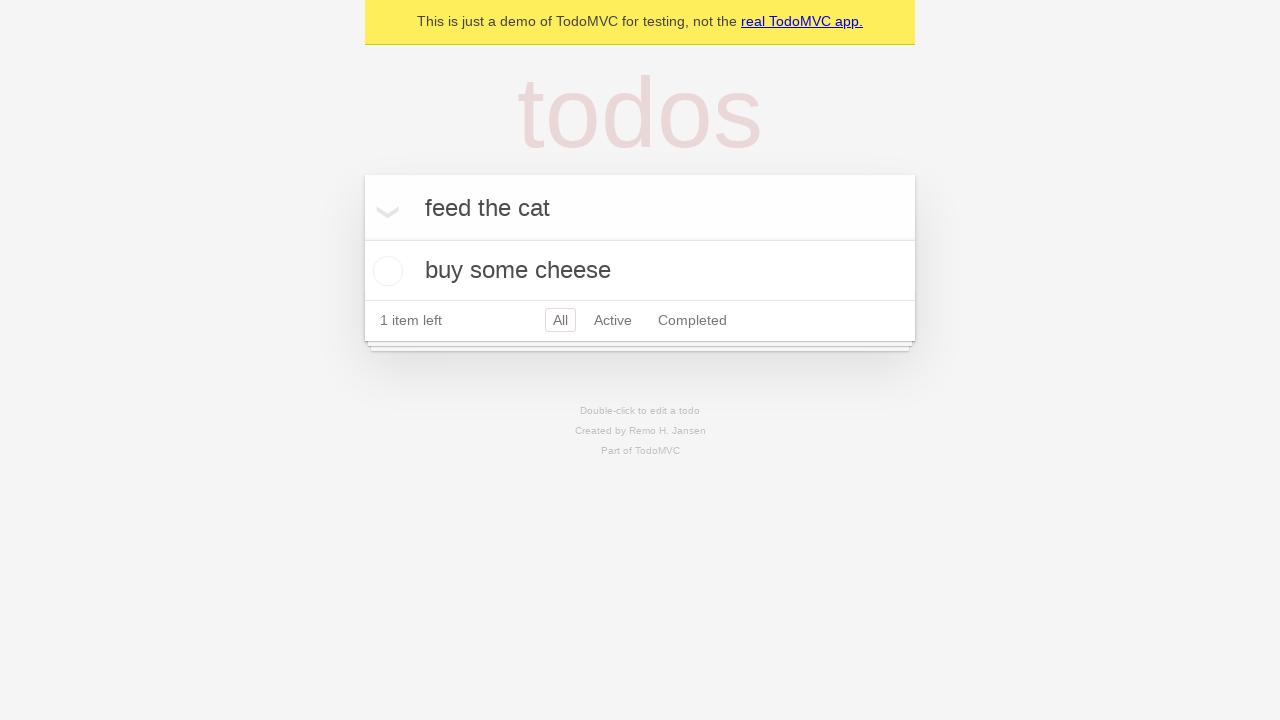

Pressed Enter to create todo 'feed the cat' on internal:attr=[placeholder="What needs to be done?"i]
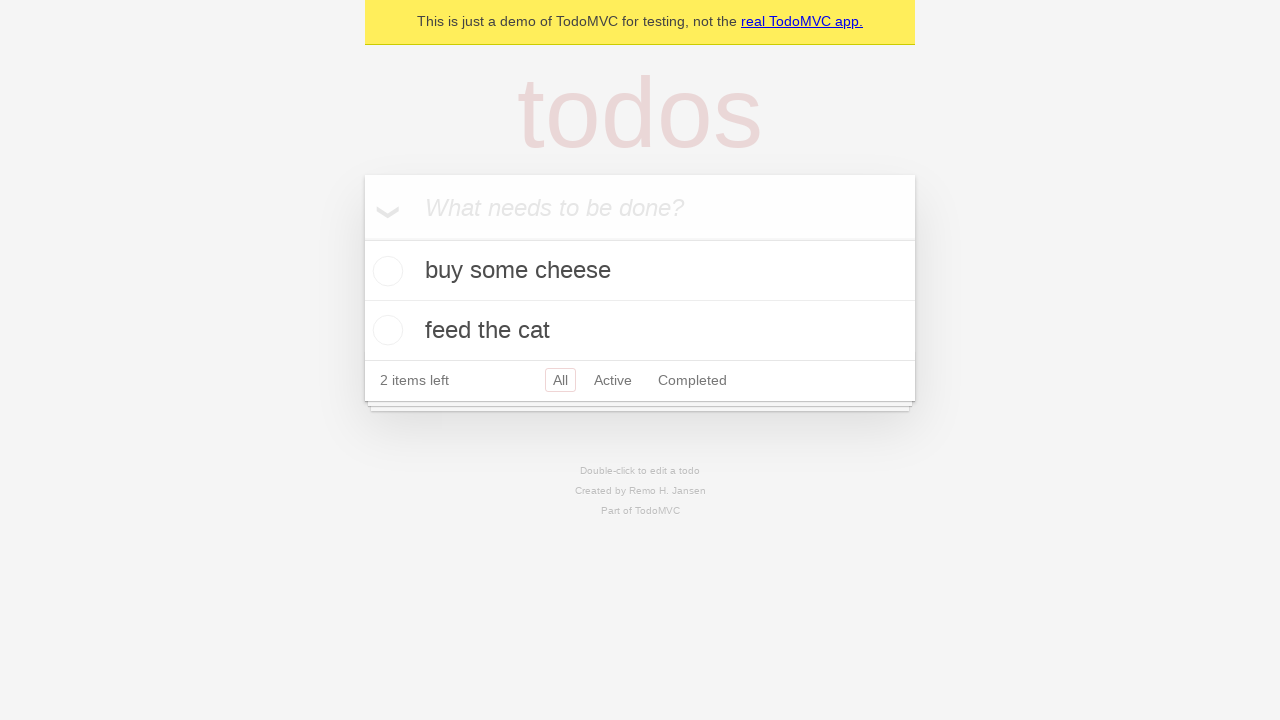

Filled todo input with 'book a doctors appointment' on internal:attr=[placeholder="What needs to be done?"i]
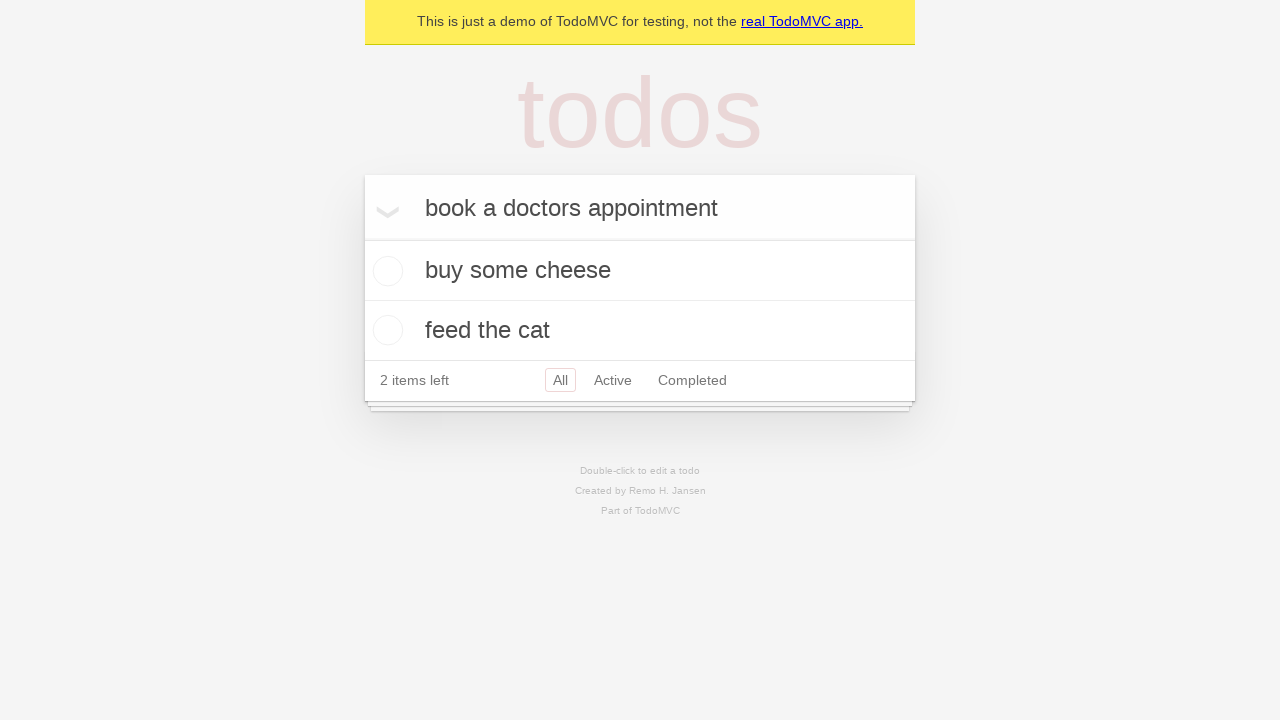

Pressed Enter to create todo 'book a doctors appointment' on internal:attr=[placeholder="What needs to be done?"i]
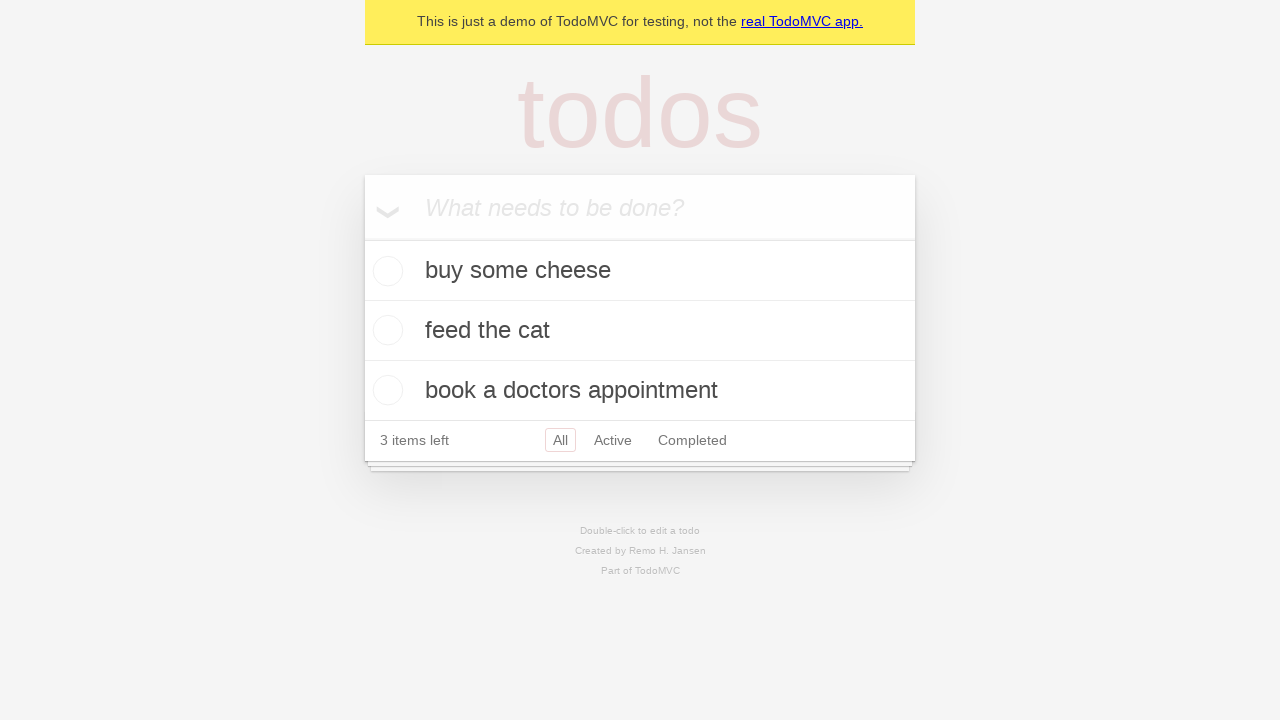

Waited for todo items to load
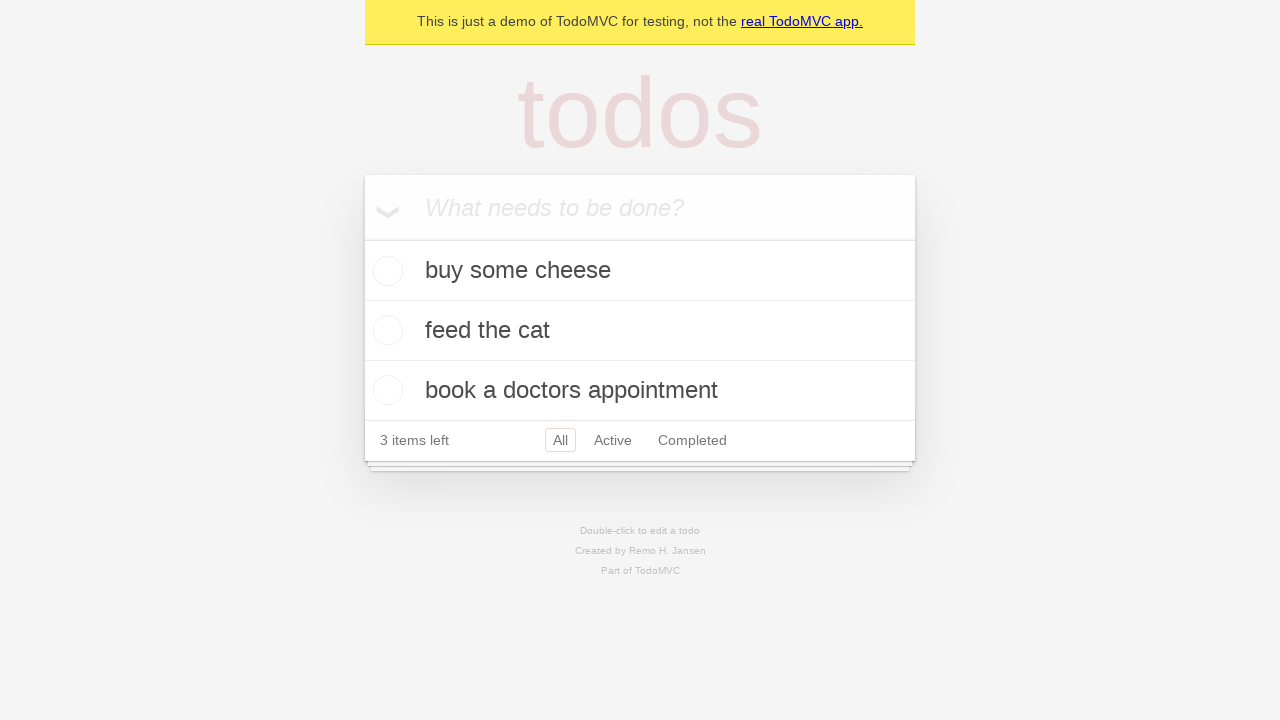

Checked the second todo item checkbox at (385, 330) on internal:testid=[data-testid="todo-item"s] >> nth=1 >> internal:role=checkbox
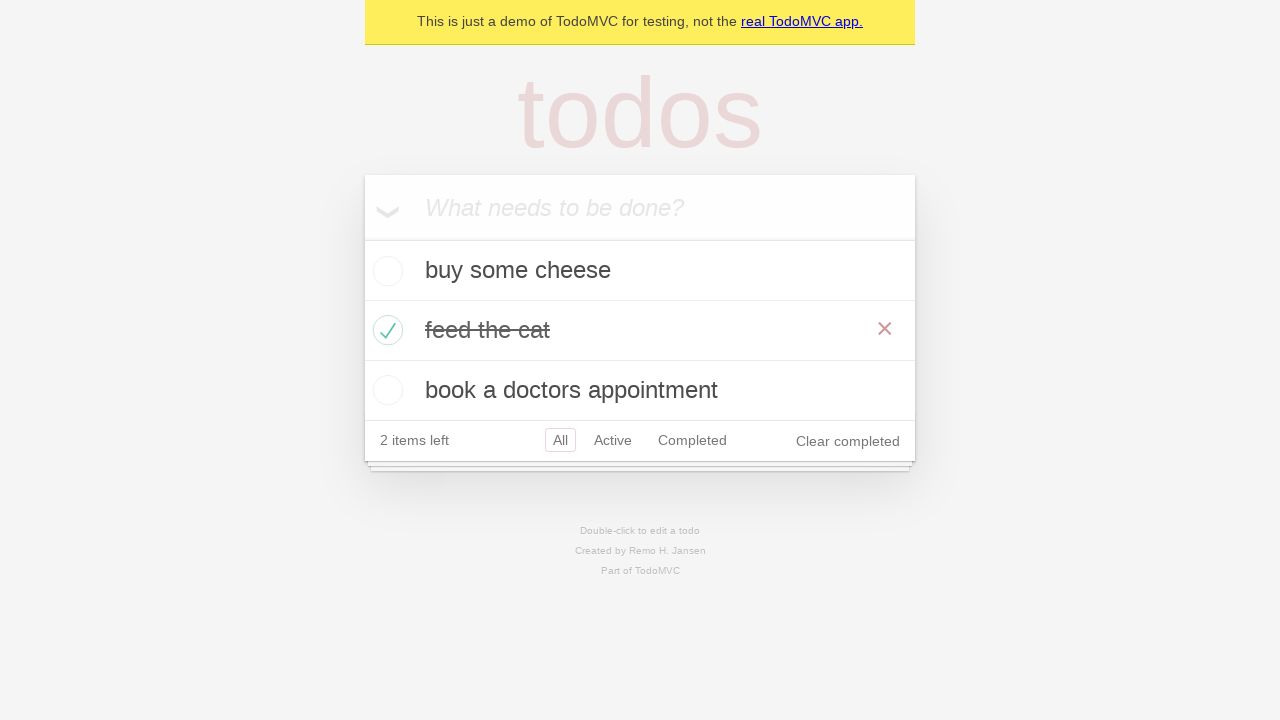

Clicked 'Active' filter to display active todos at (613, 440) on internal:role=link[name="Active"i]
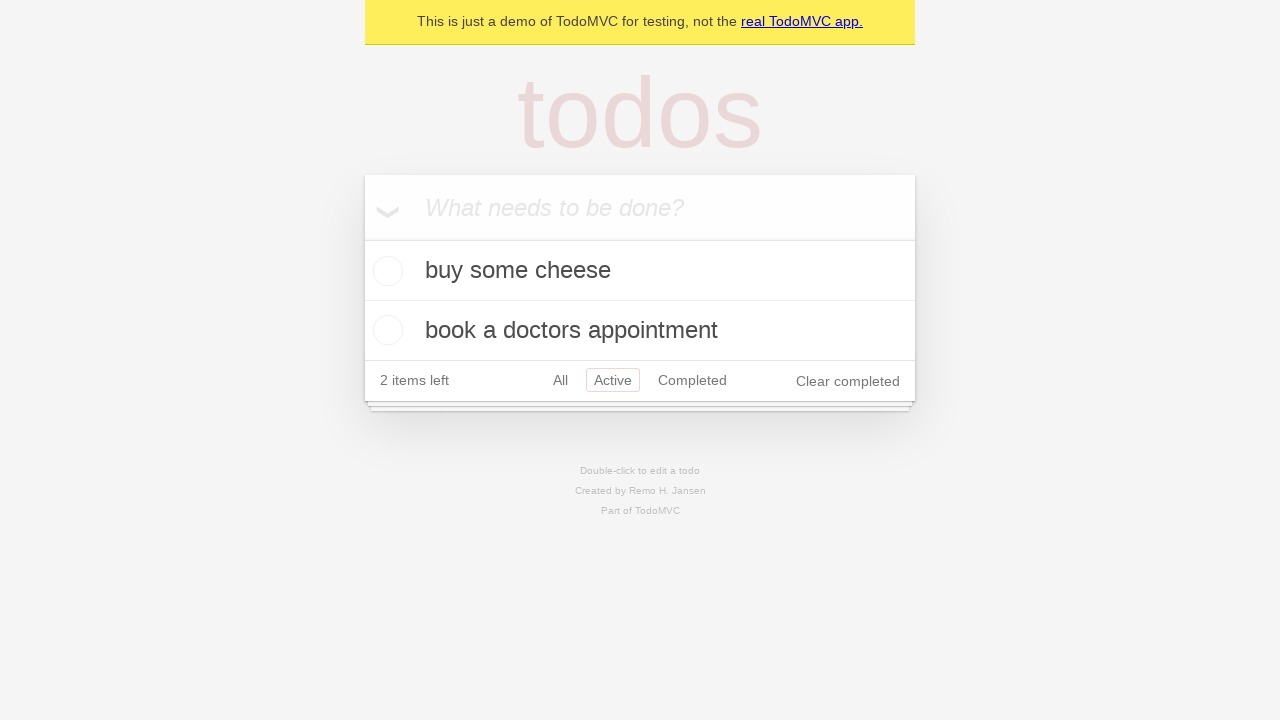

Clicked 'Completed' filter to display completed todos at (692, 380) on internal:role=link[name="Completed"i]
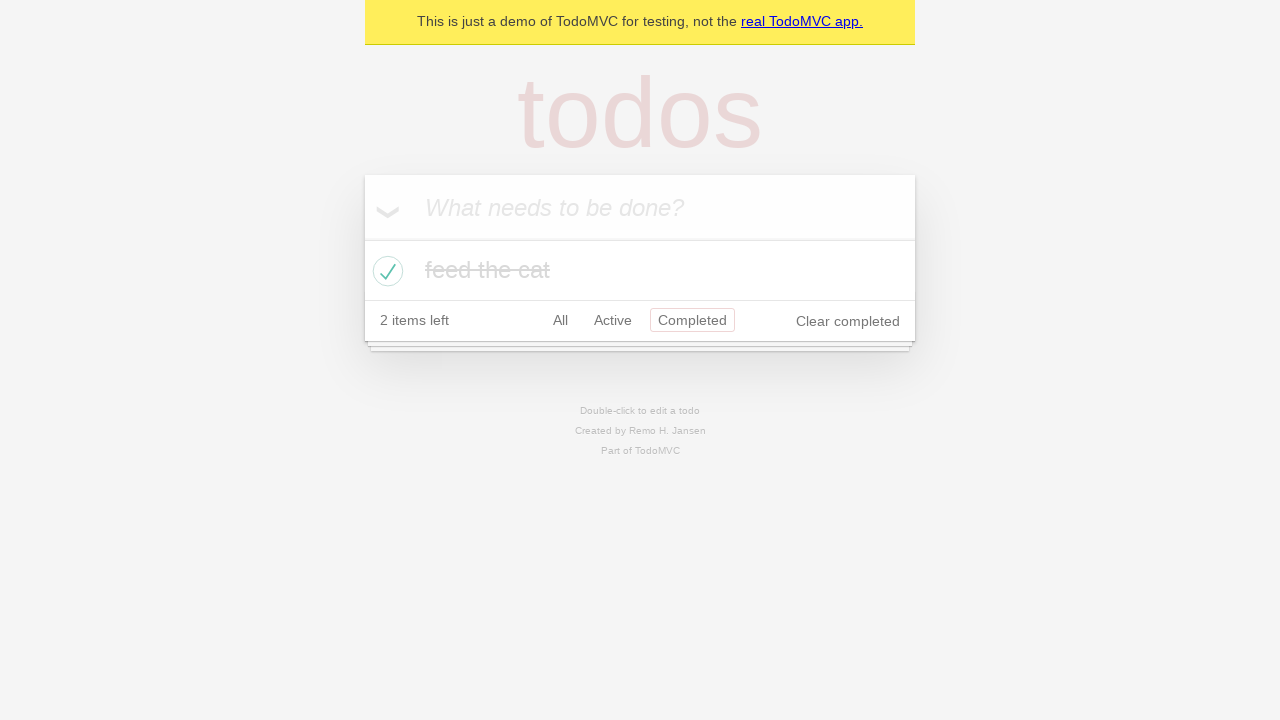

Clicked 'All' filter to display all todos at (560, 320) on internal:role=link[name="All"i]
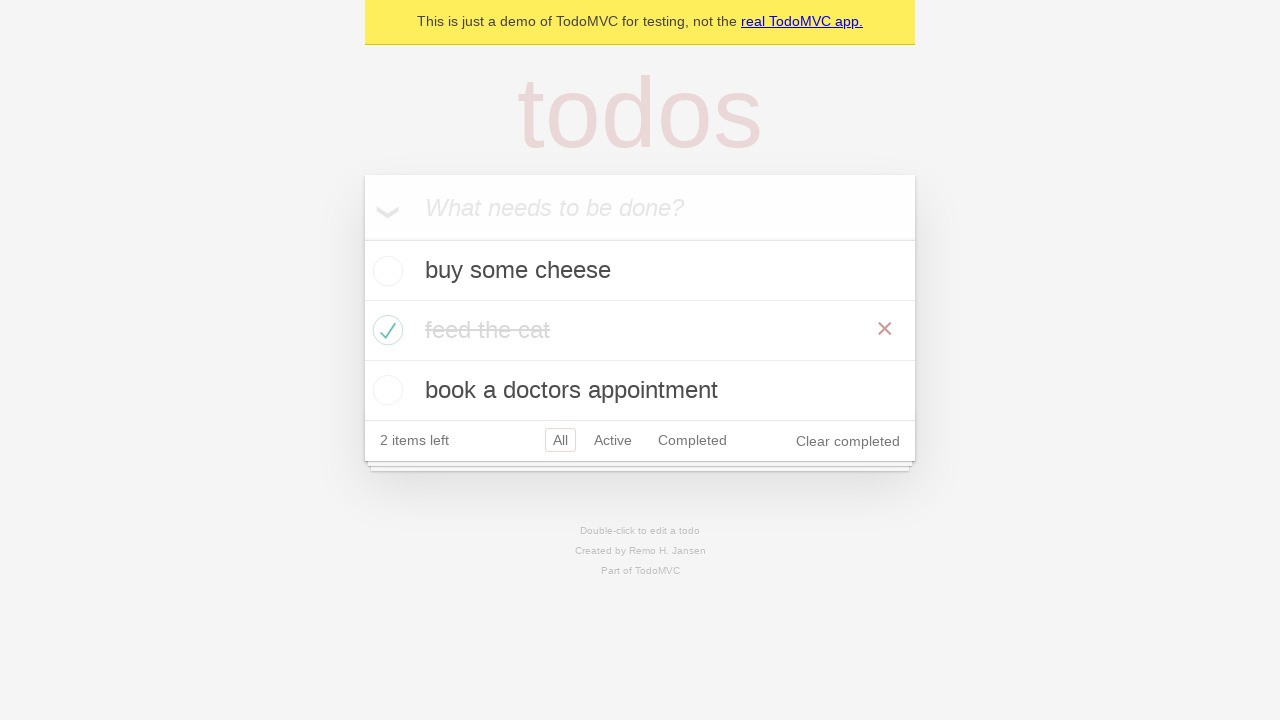

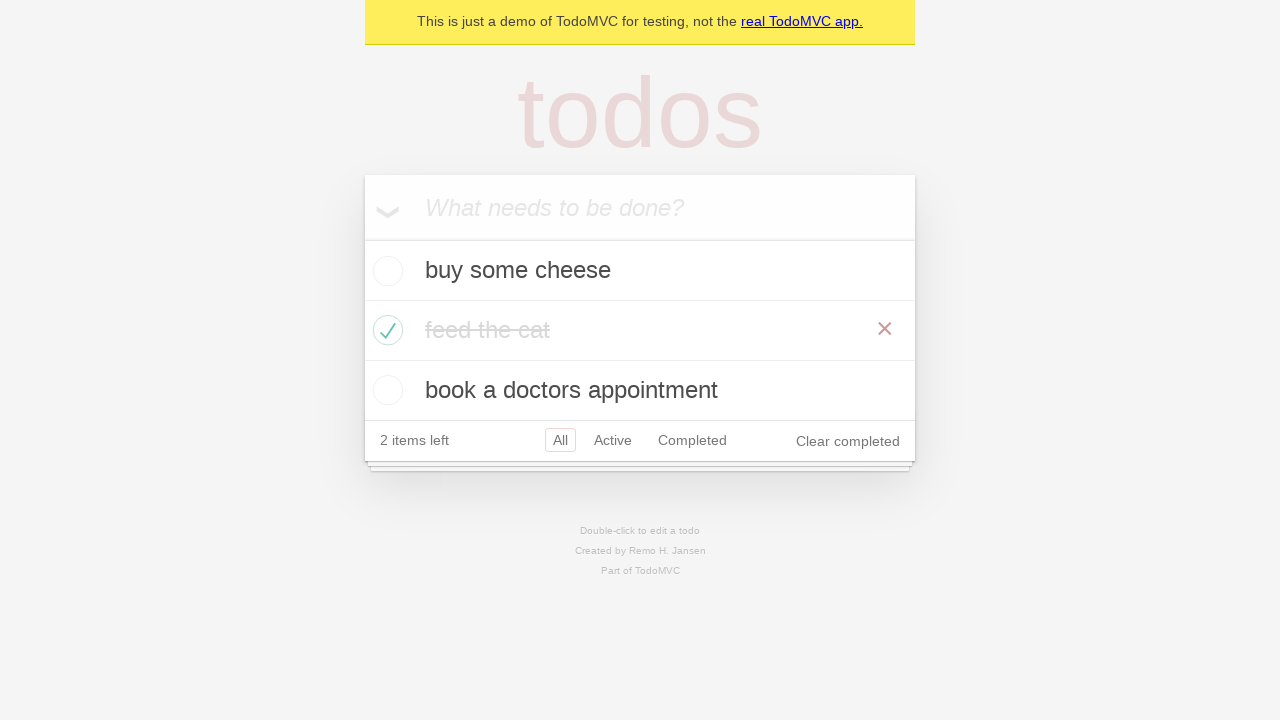